Tests JavaScript confirm alert handling by clicking a button to trigger a confirm dialog, accepting it, then triggering it again and dismissing it with cancel.

Starting URL: https://v1.training-support.net/selenium/javascript-alerts

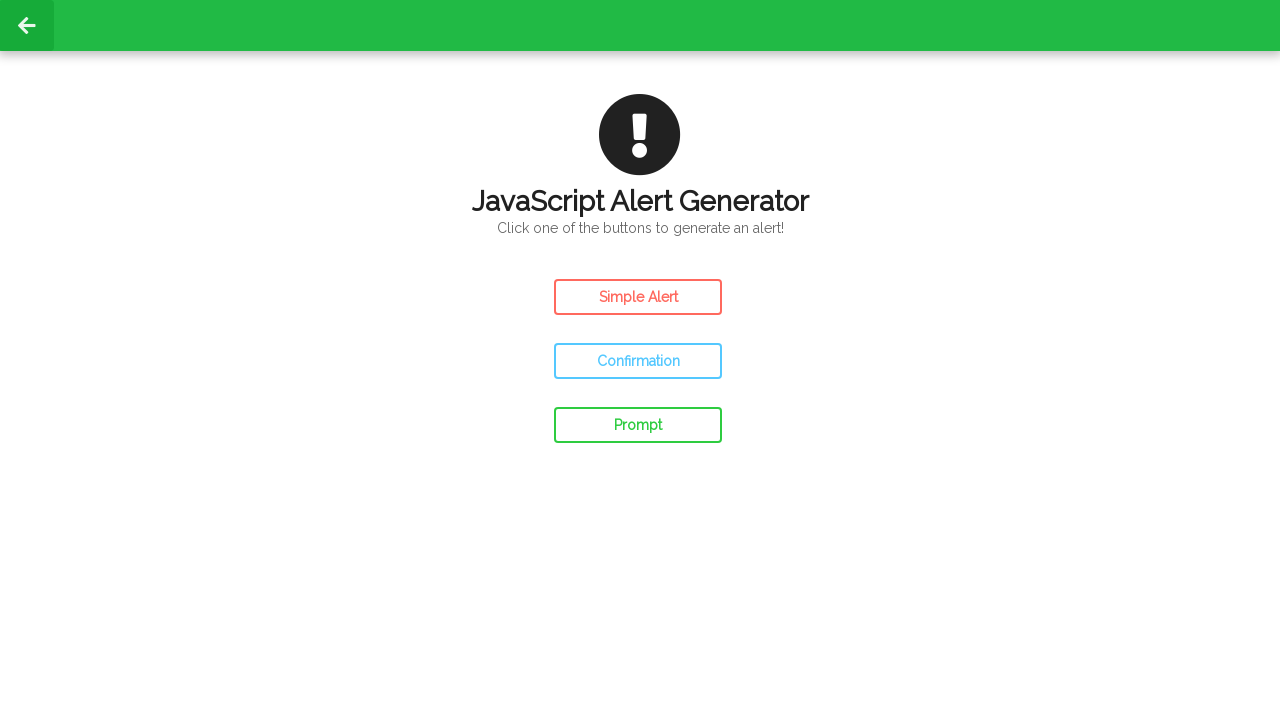

Set up dialog handler to accept the first confirm dialog
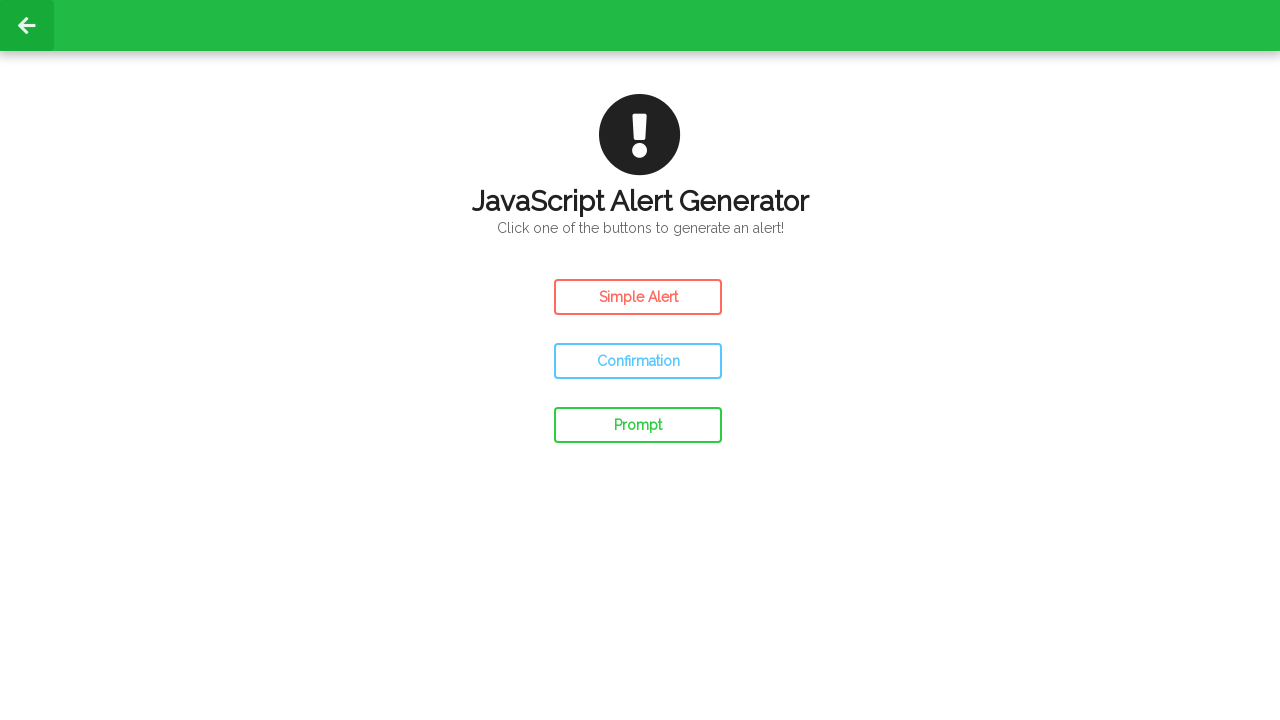

Clicked confirm button to trigger the first dialog at (638, 361) on button#confirm
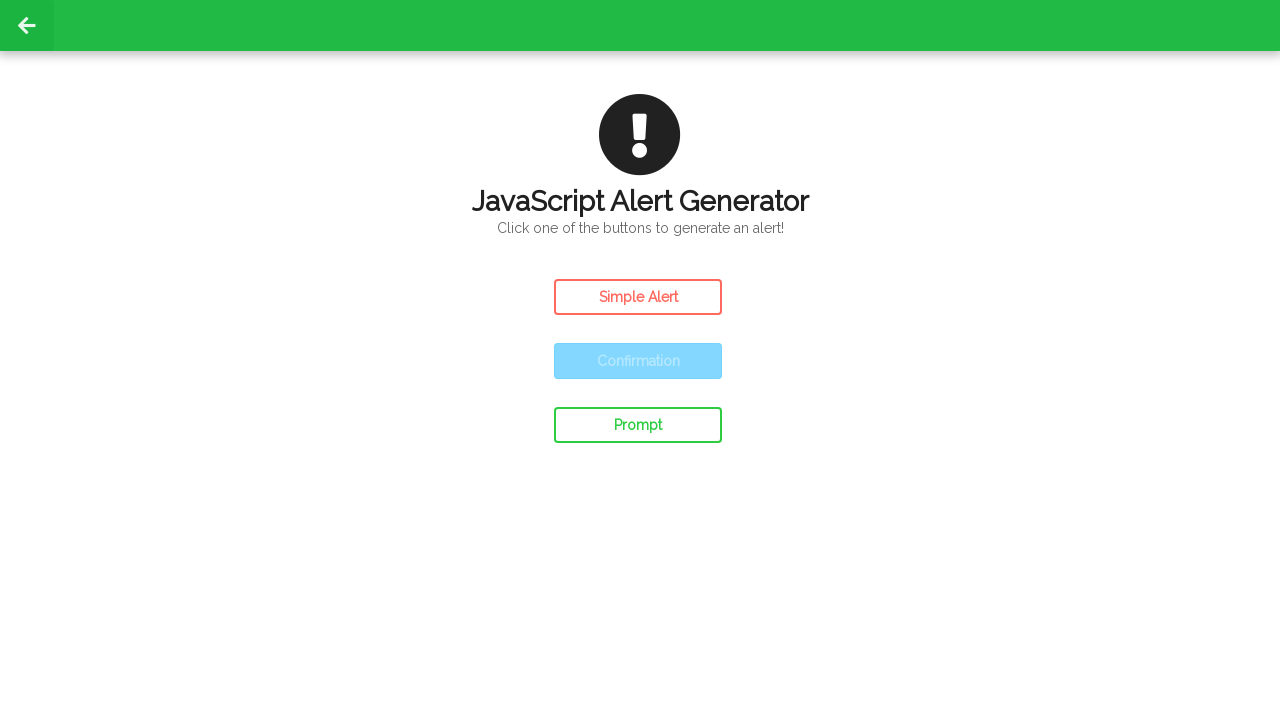

Waited for first dialog to be accepted
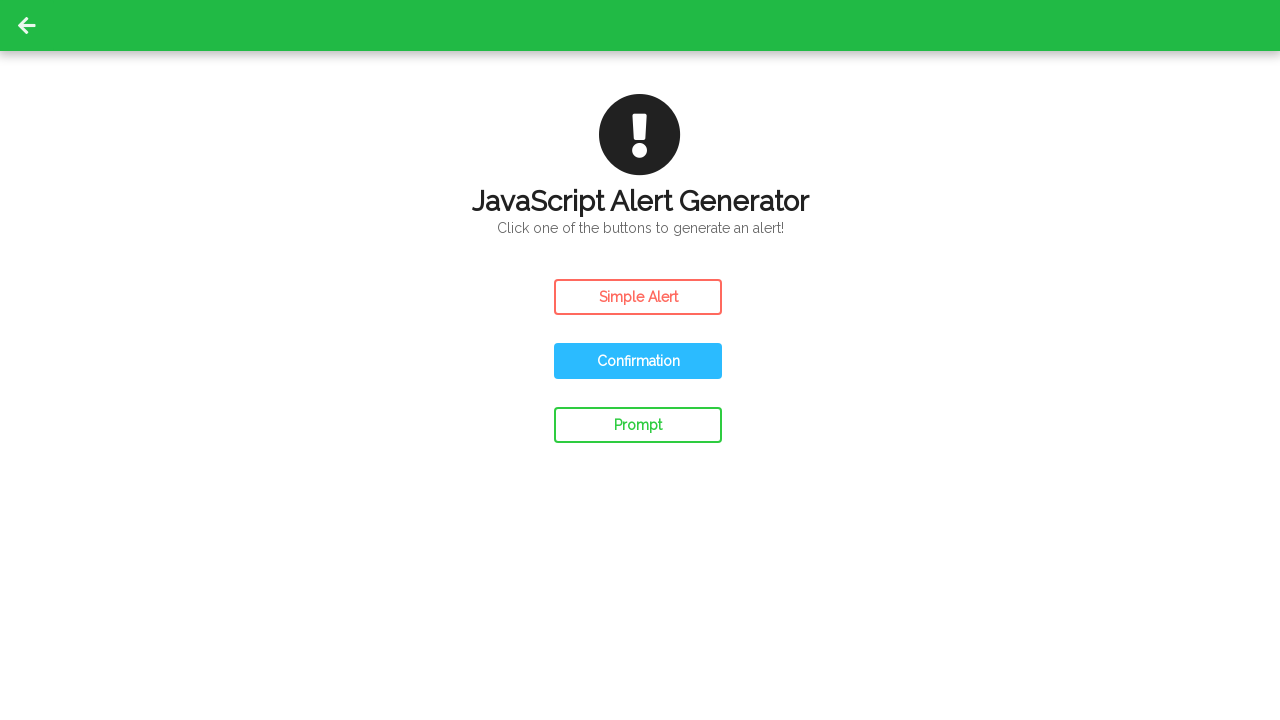

Set up dialog handler to dismiss the second confirm dialog
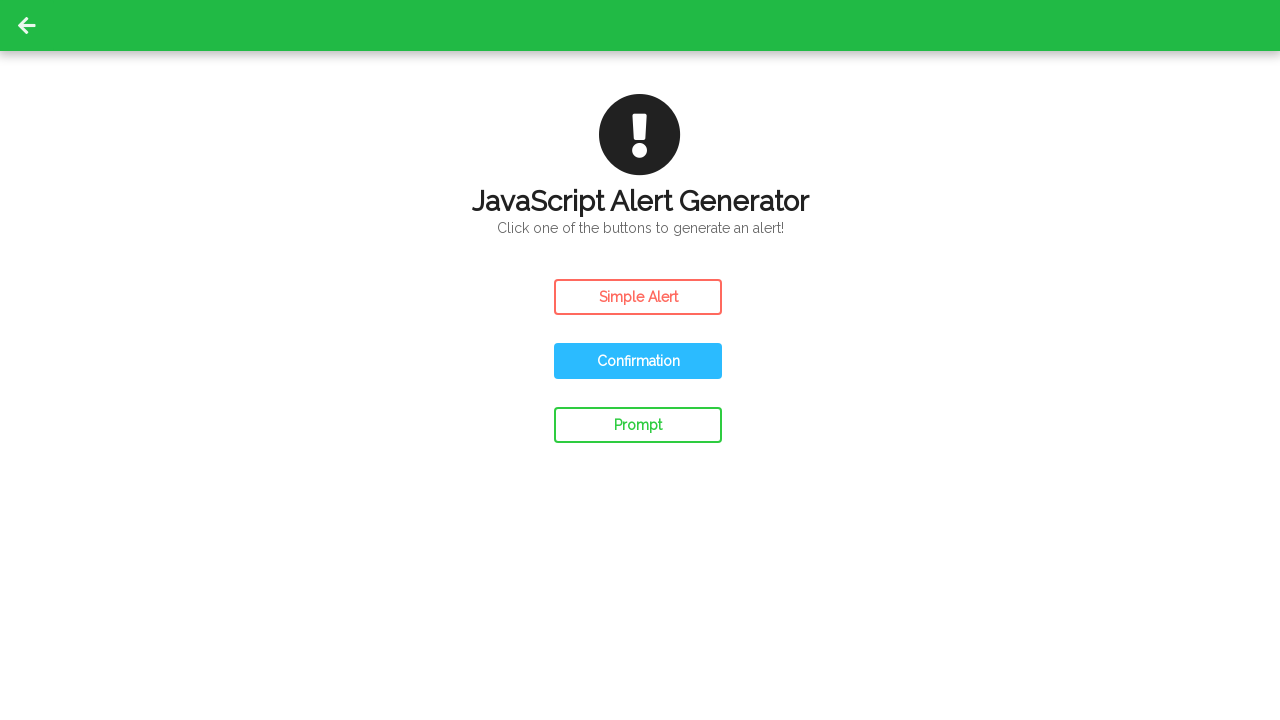

Clicked confirm button to trigger the second dialog at (638, 361) on button#confirm
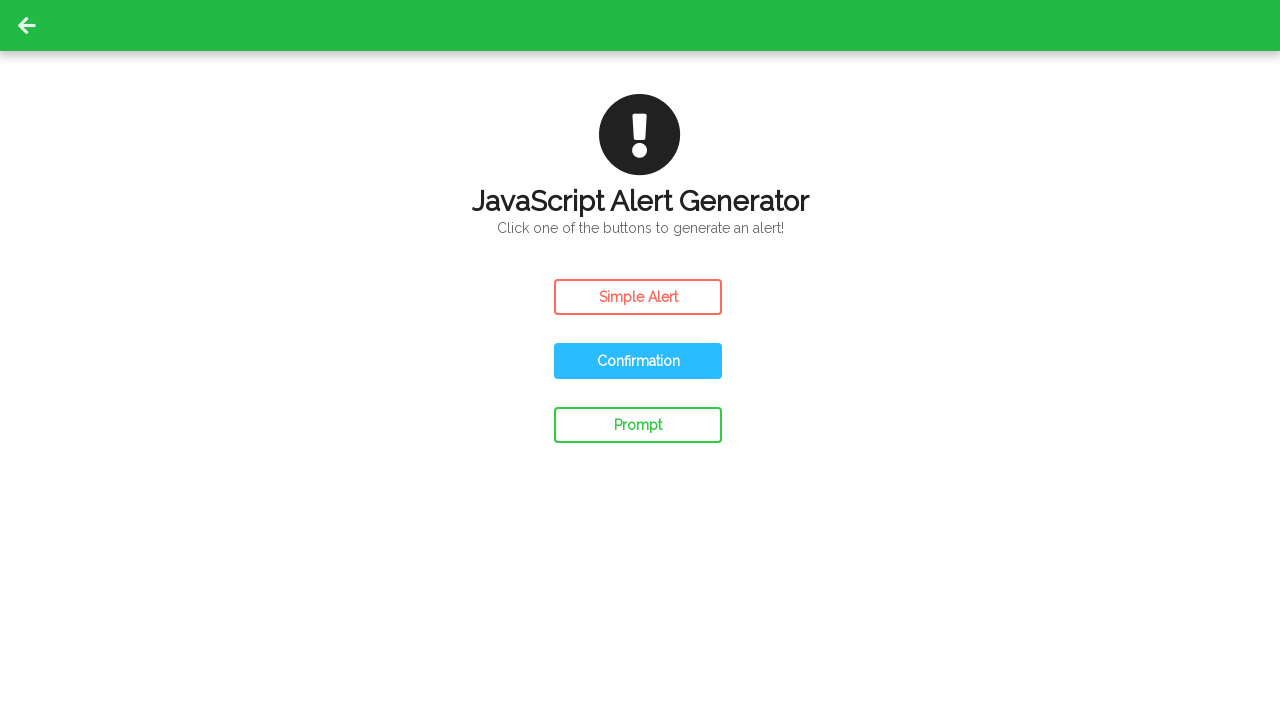

Waited for second dialog to be dismissed
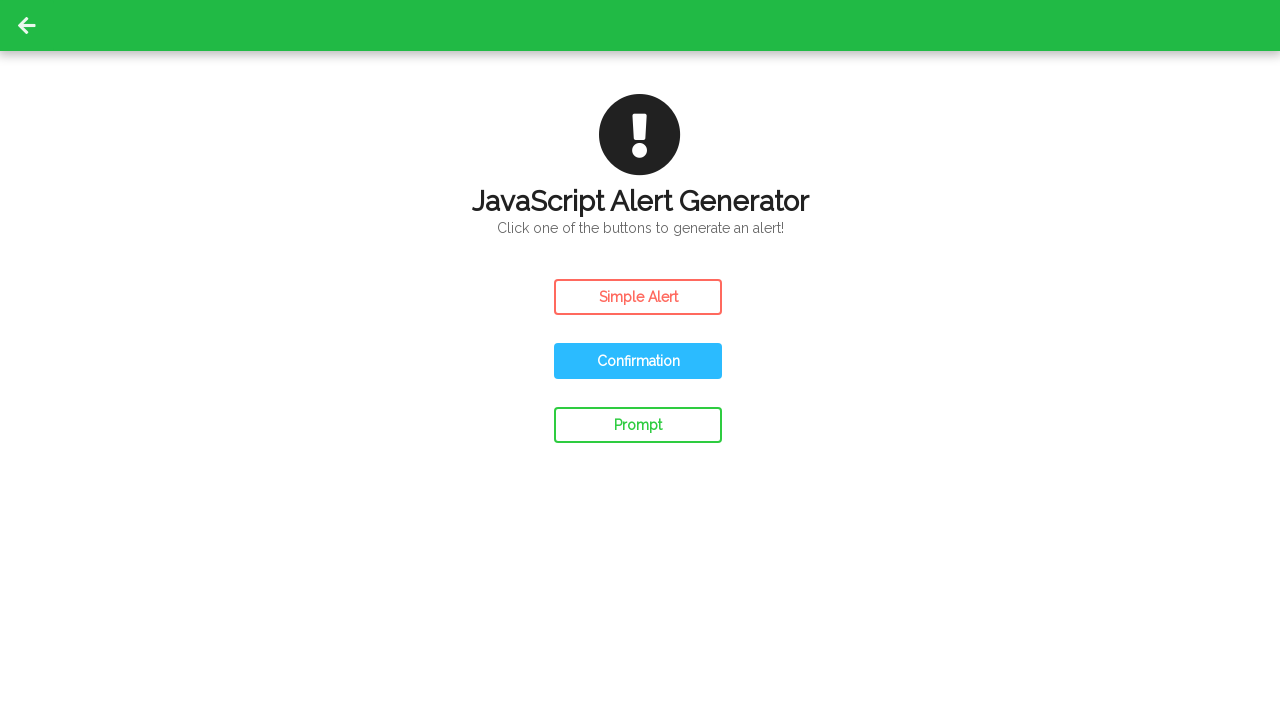

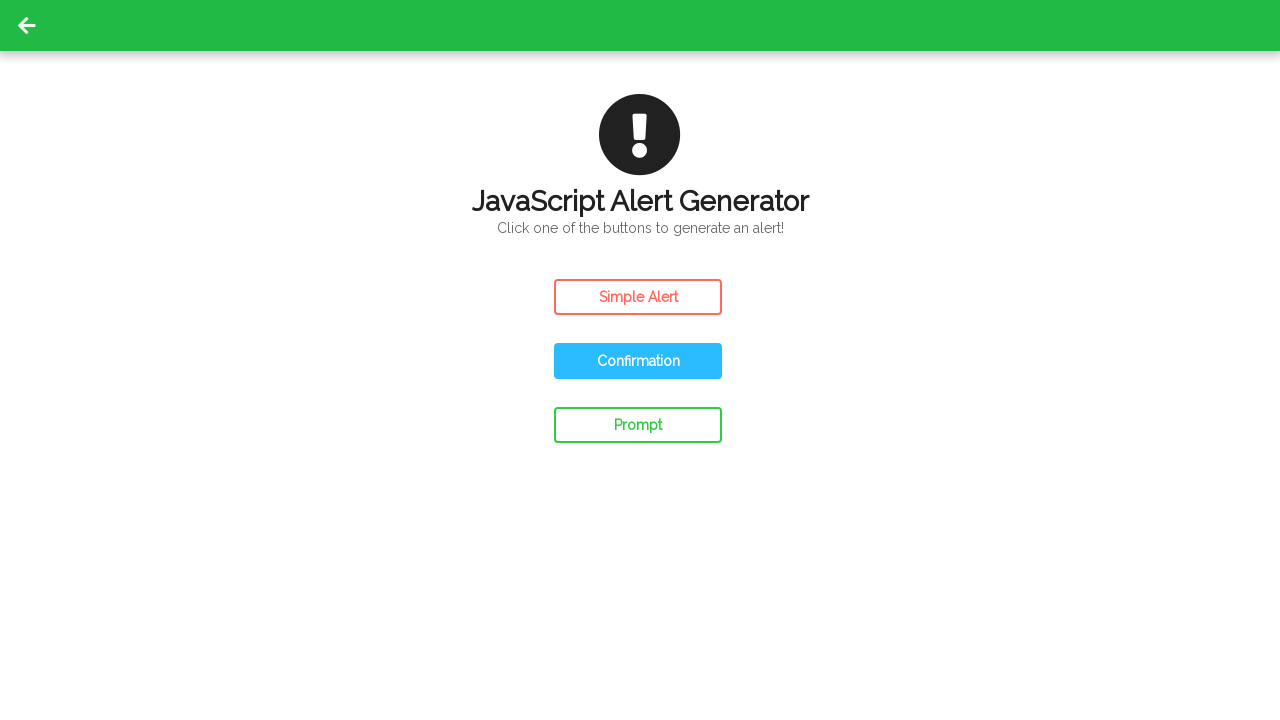